Tests keyboard key press functionality by sending SPACE key to an element and TAB key using ActionChains, then verifying the result text displays the correct key pressed.

Starting URL: http://the-internet.herokuapp.com/key_presses

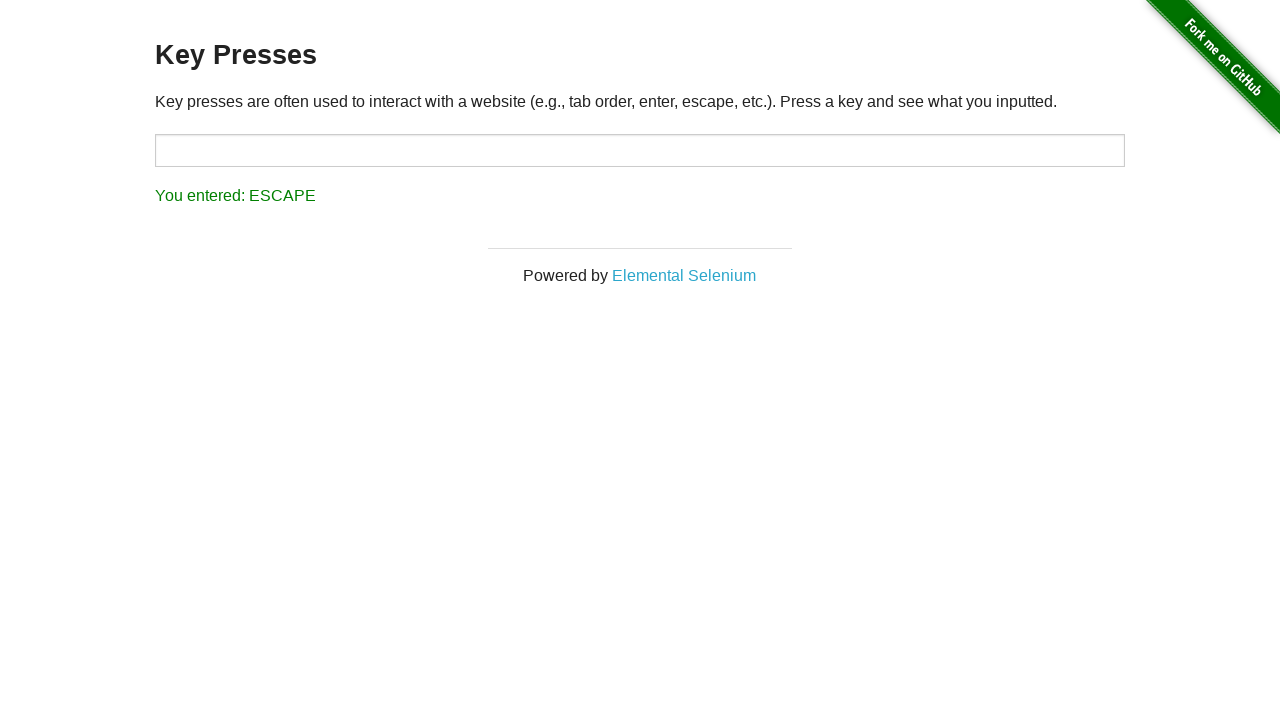

Navigated to key presses test page
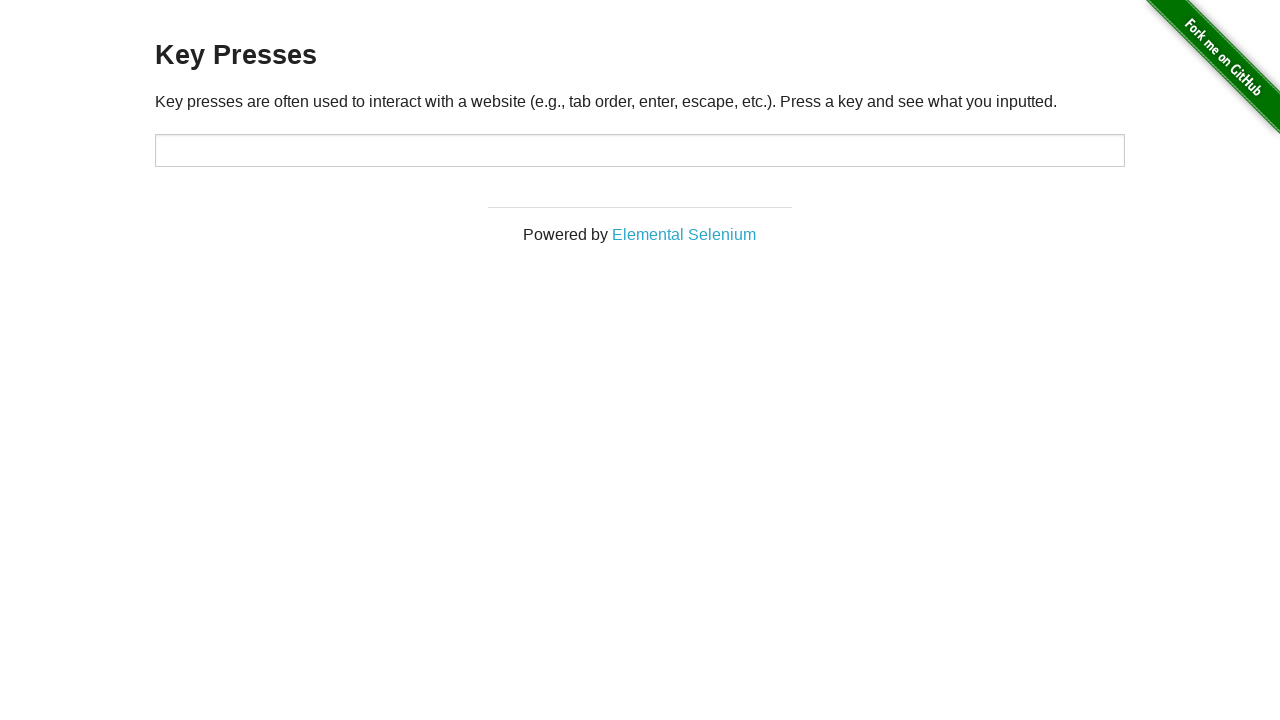

Pressed SPACE key on example element on .example
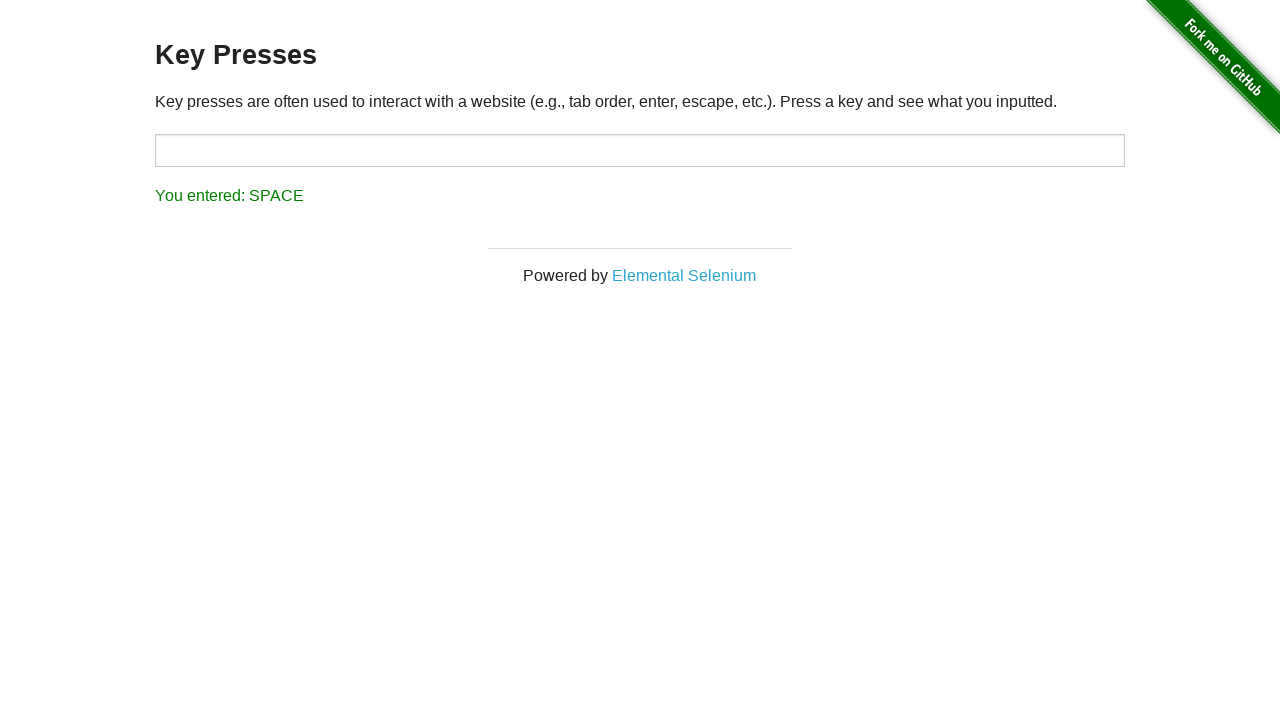

Result element appeared after SPACE key press
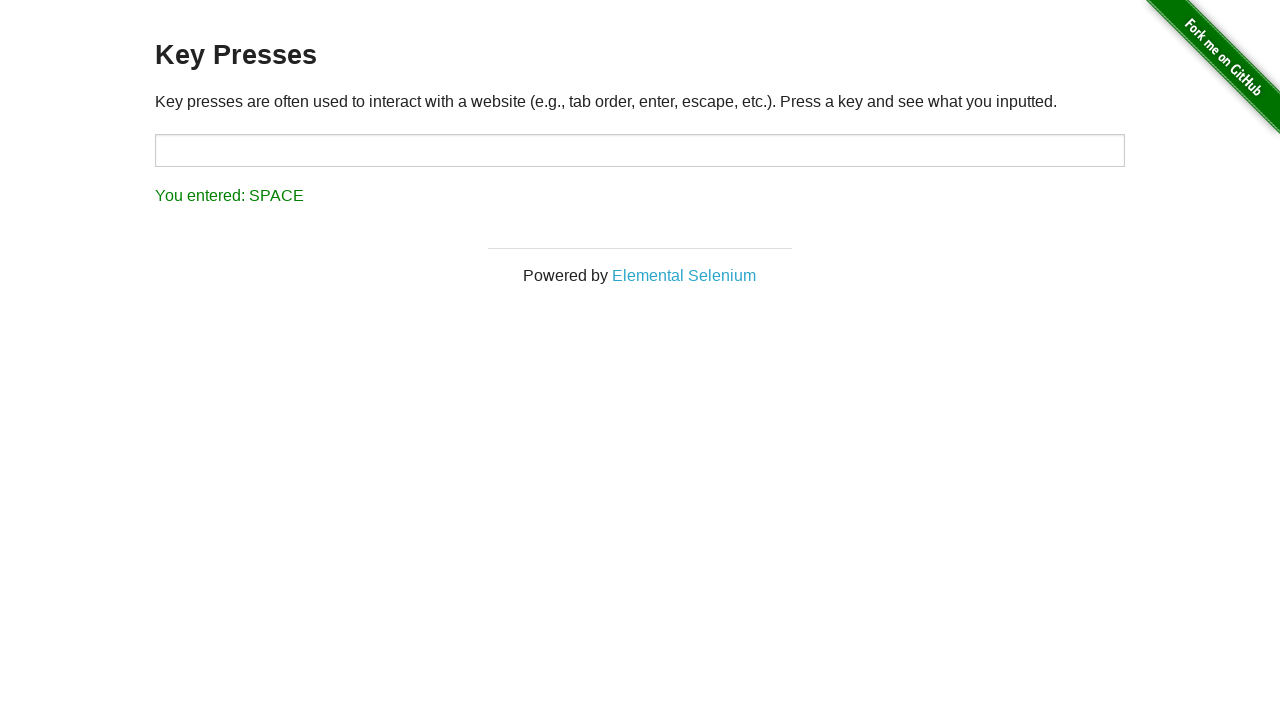

Verified result text shows 'You entered: SPACE'
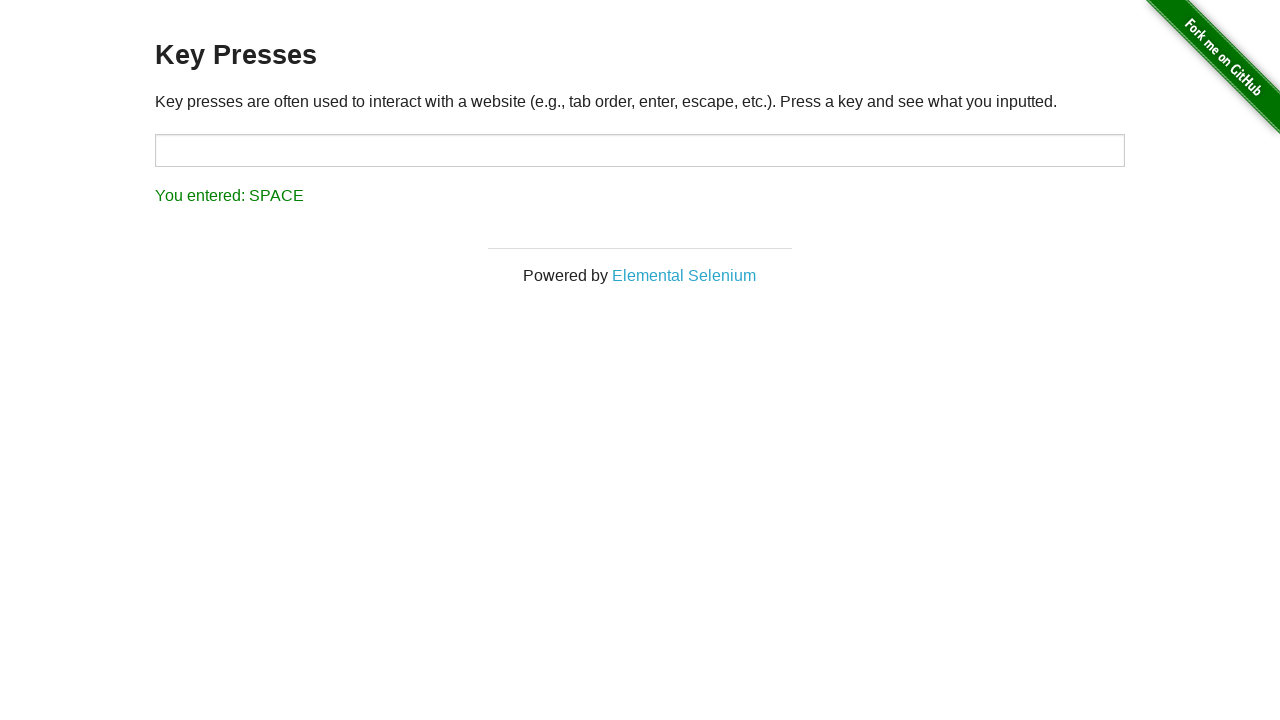

Pressed TAB key using keyboard
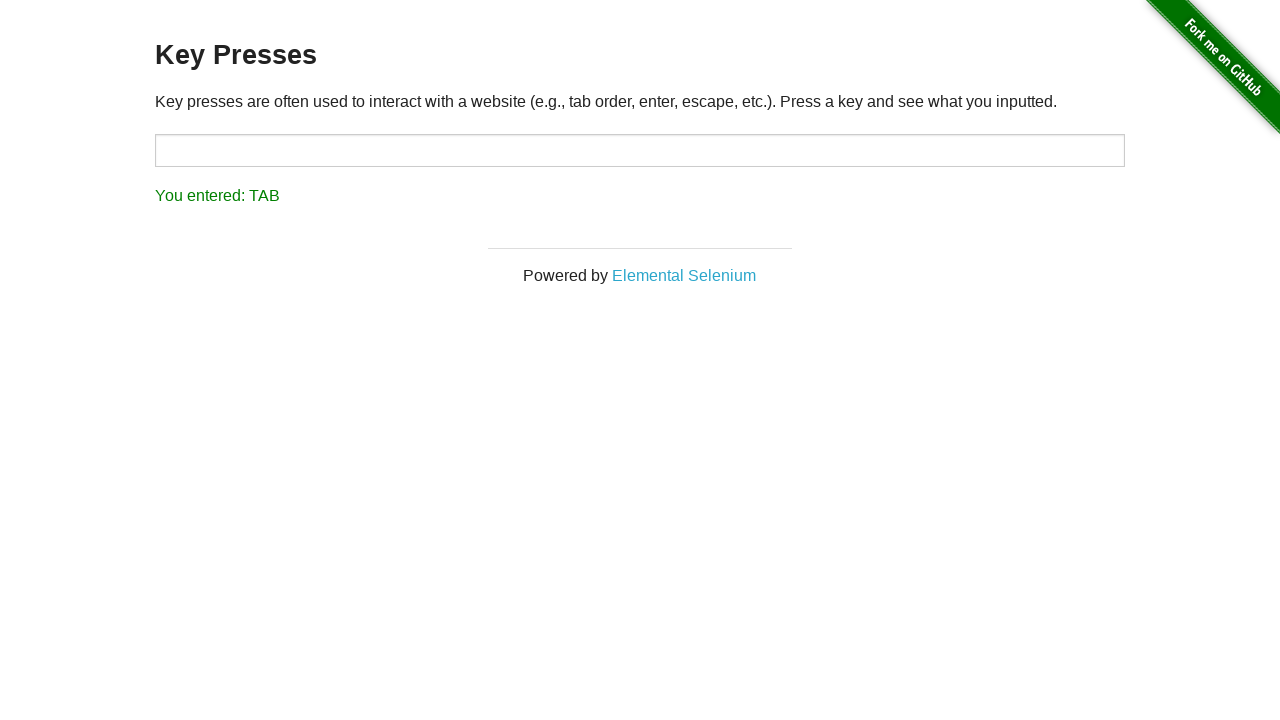

Verified result text shows 'You entered: TAB'
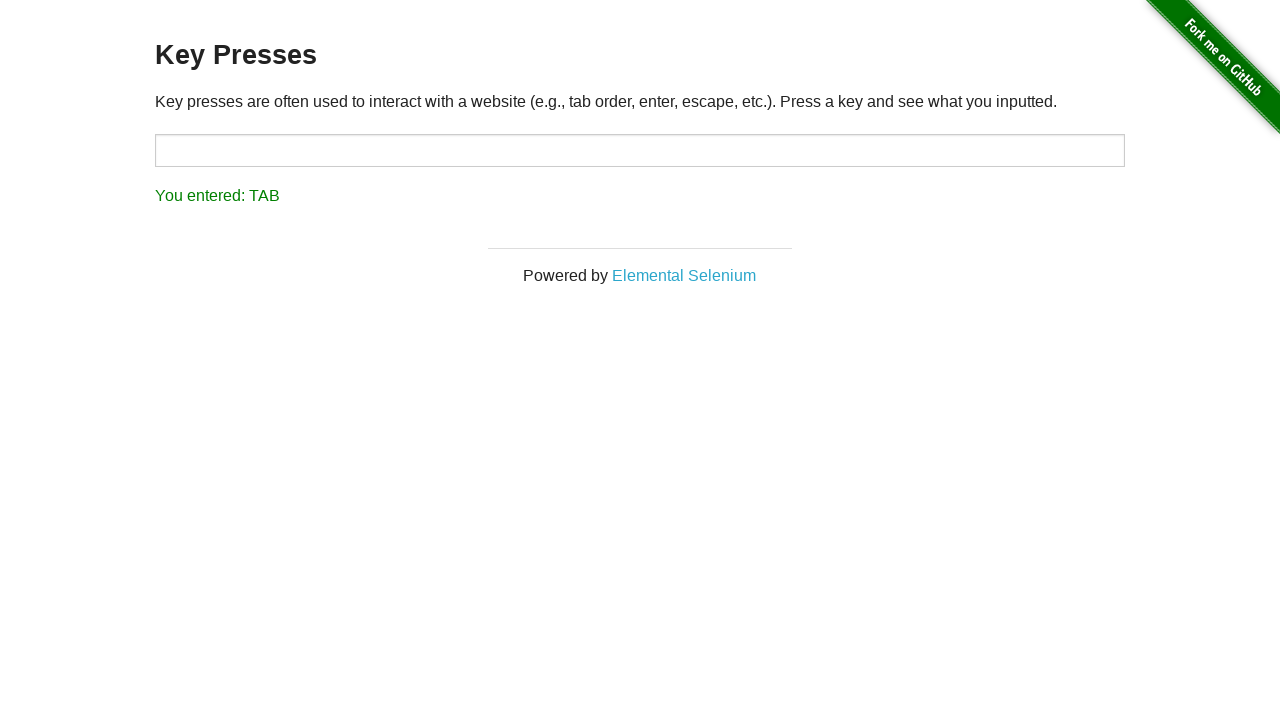

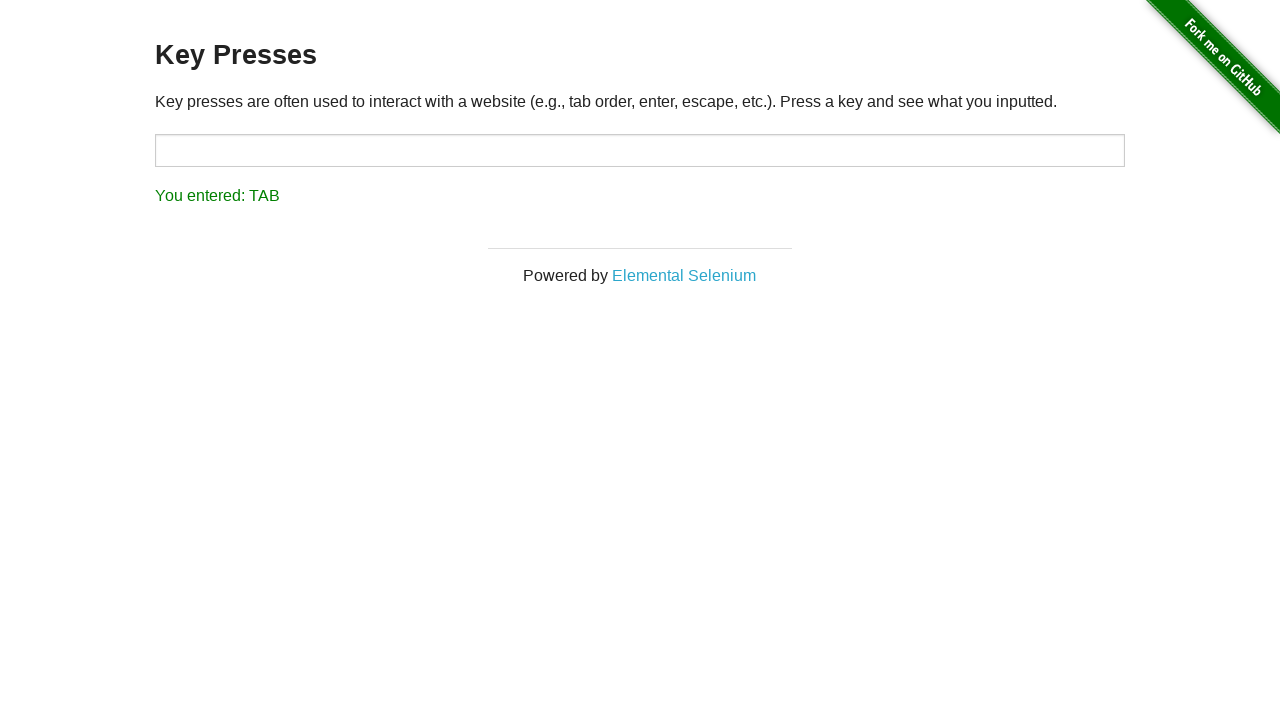